Tests dynamic loading by clicking a button and waiting for hidden content to become visible

Starting URL: https://the-internet.herokuapp.com/dynamic_loading/1

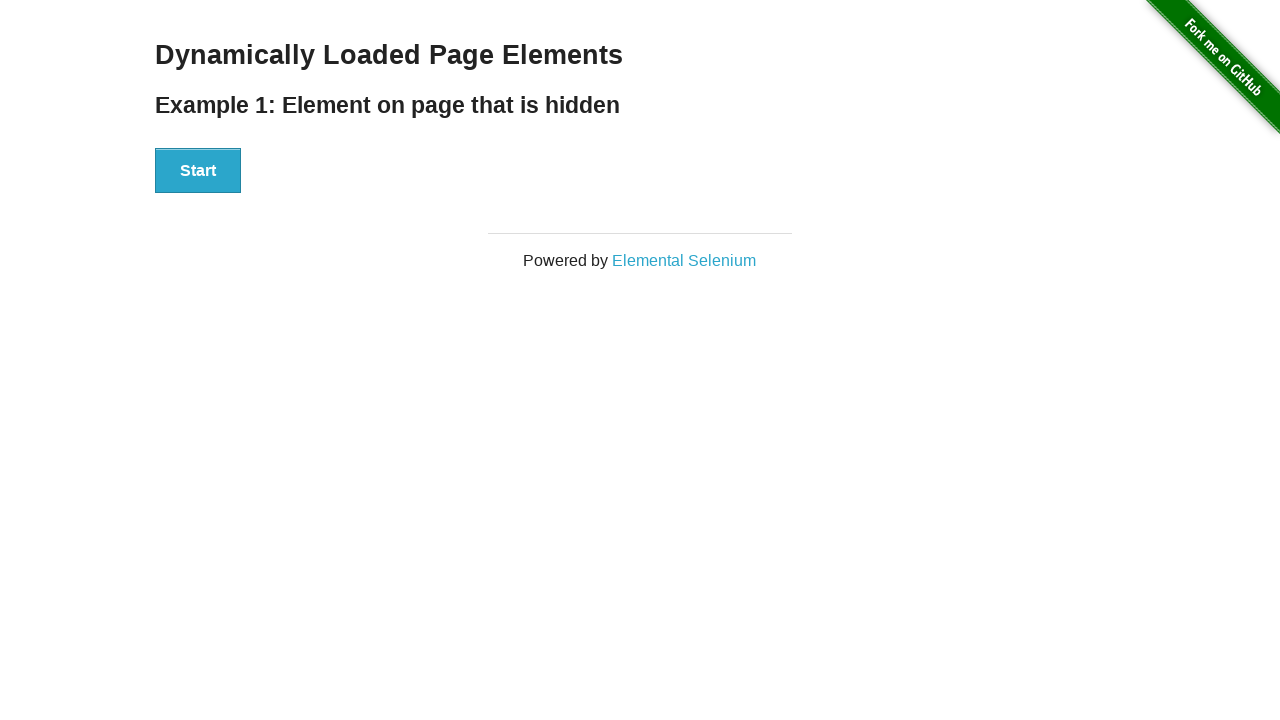

Clicked Start button to trigger dynamic loading at (198, 171) on button
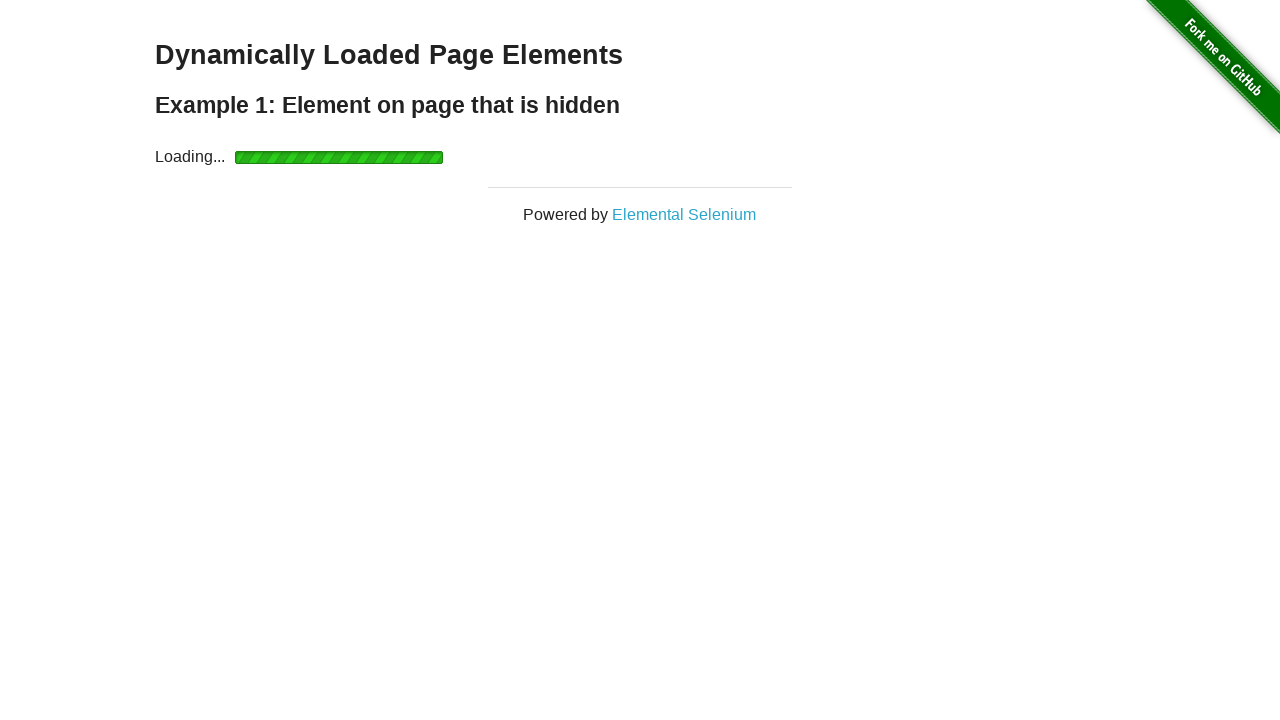

Hidden content became visible after waiting
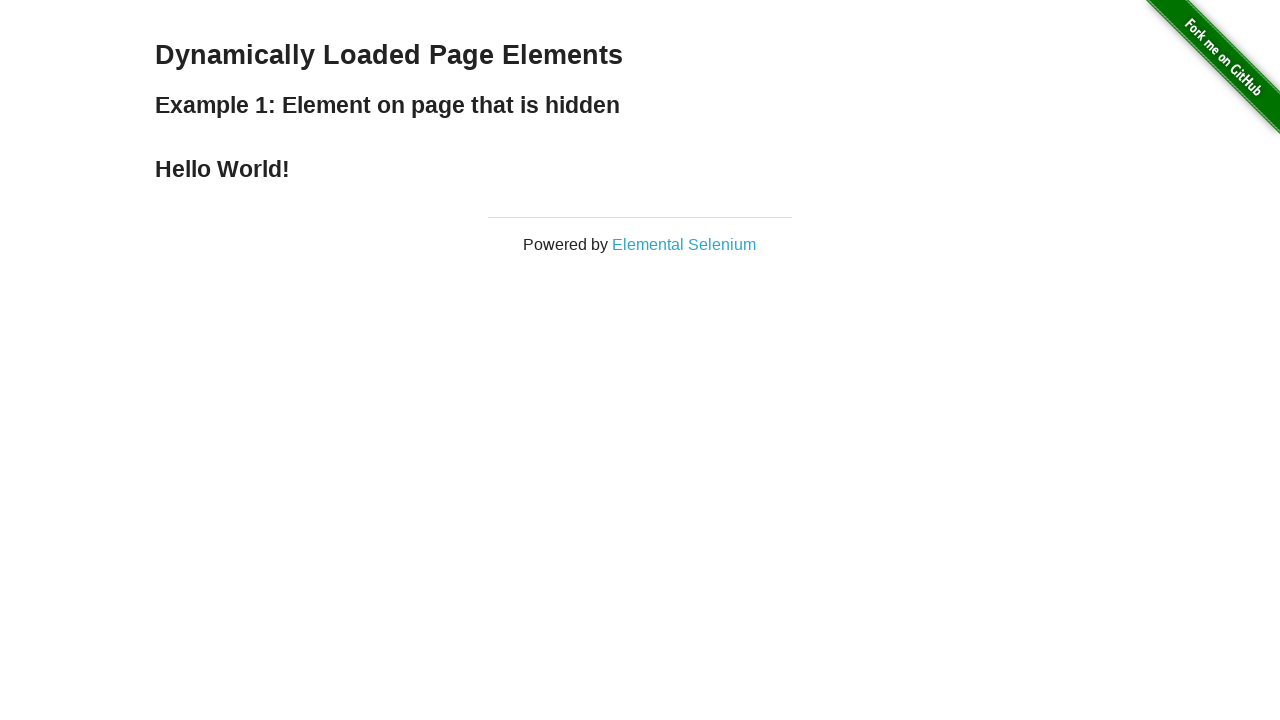

Retrieved text content from finish element
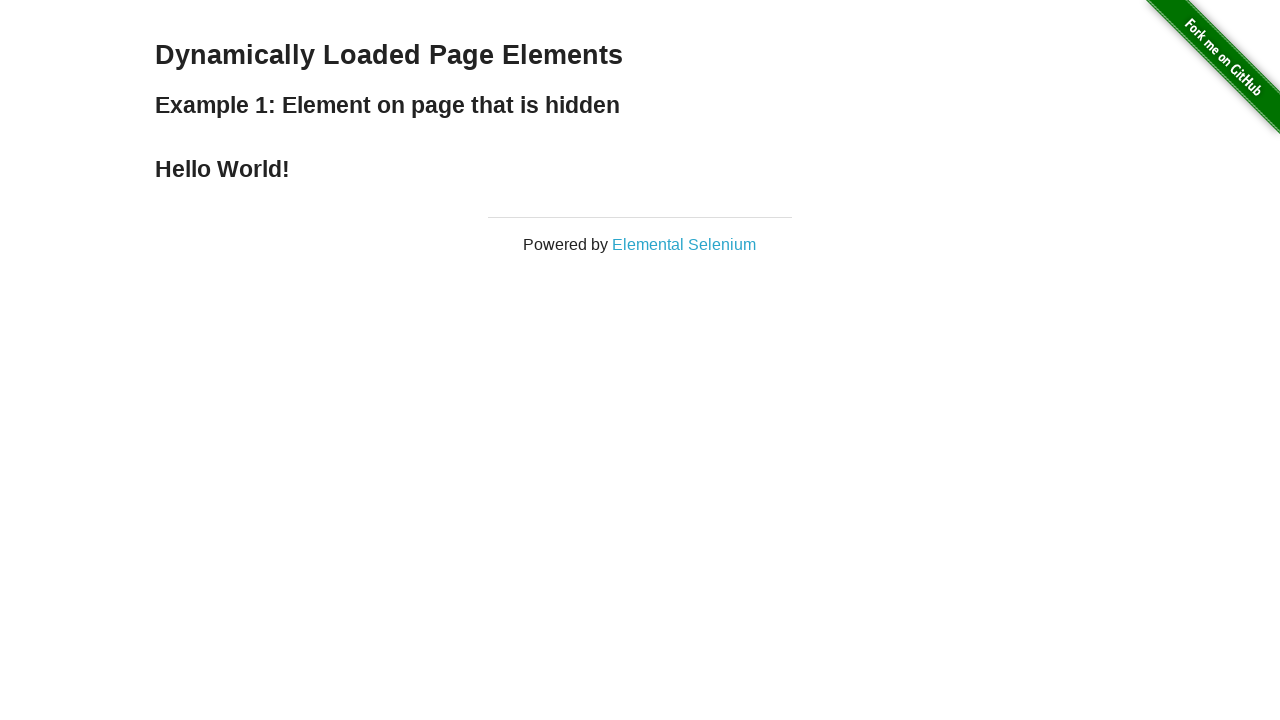

Assertion passed: 'Hello' found in finish element text
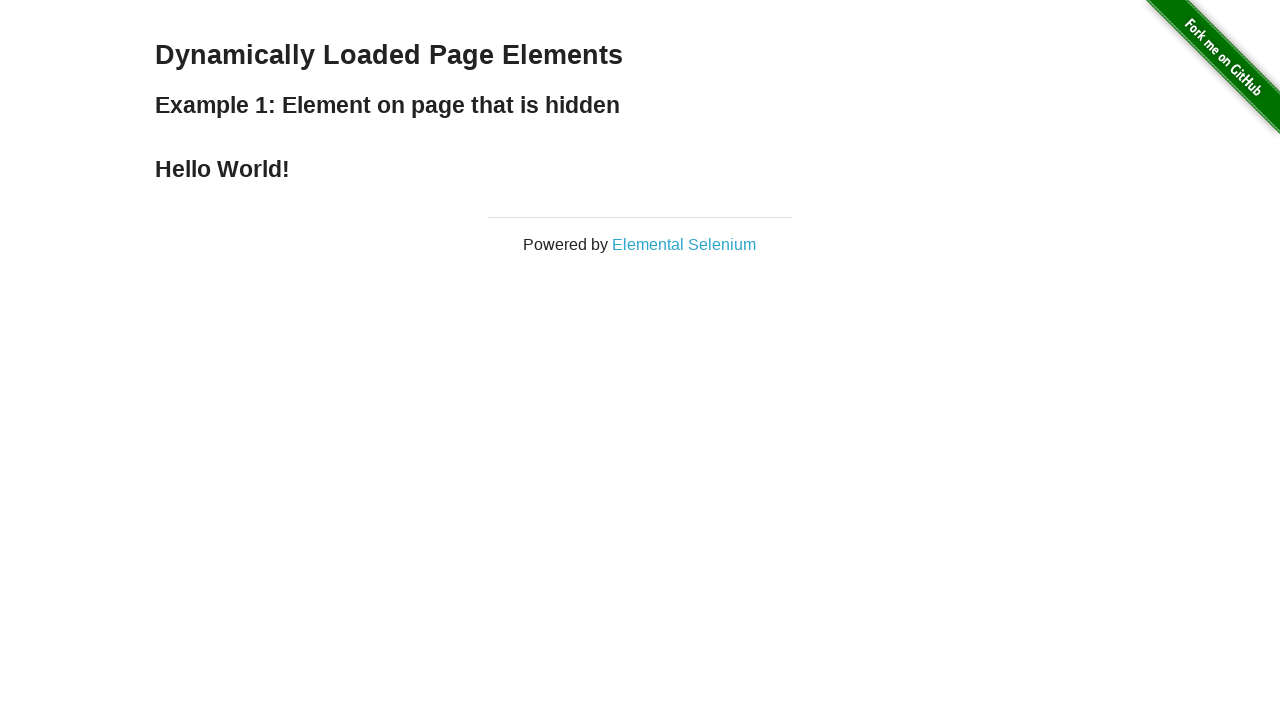

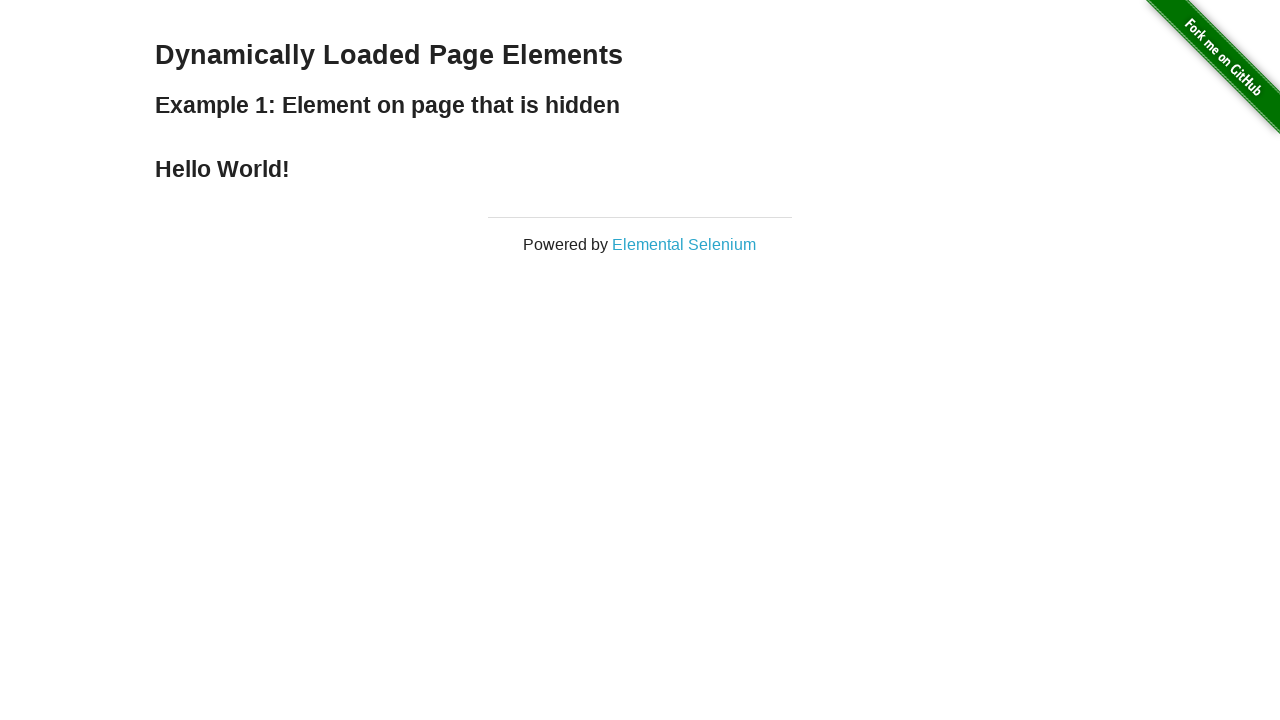